Tests keyboard actions on a text comparison site by typing text, selecting all with Ctrl+A, copying with Ctrl+C, tabbing to the next field, and pasting with Ctrl+V

Starting URL: https://text-compare.com/

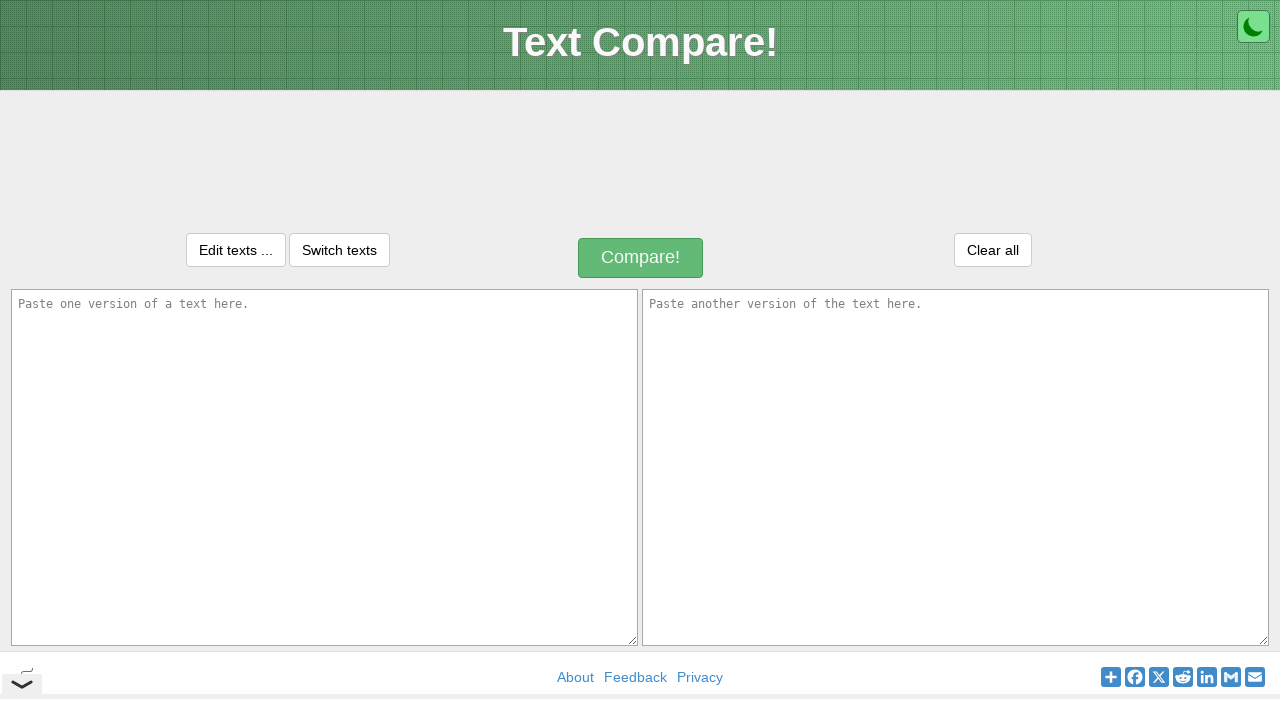

Filled first textarea with 'WELCOME' on textarea#inputText1
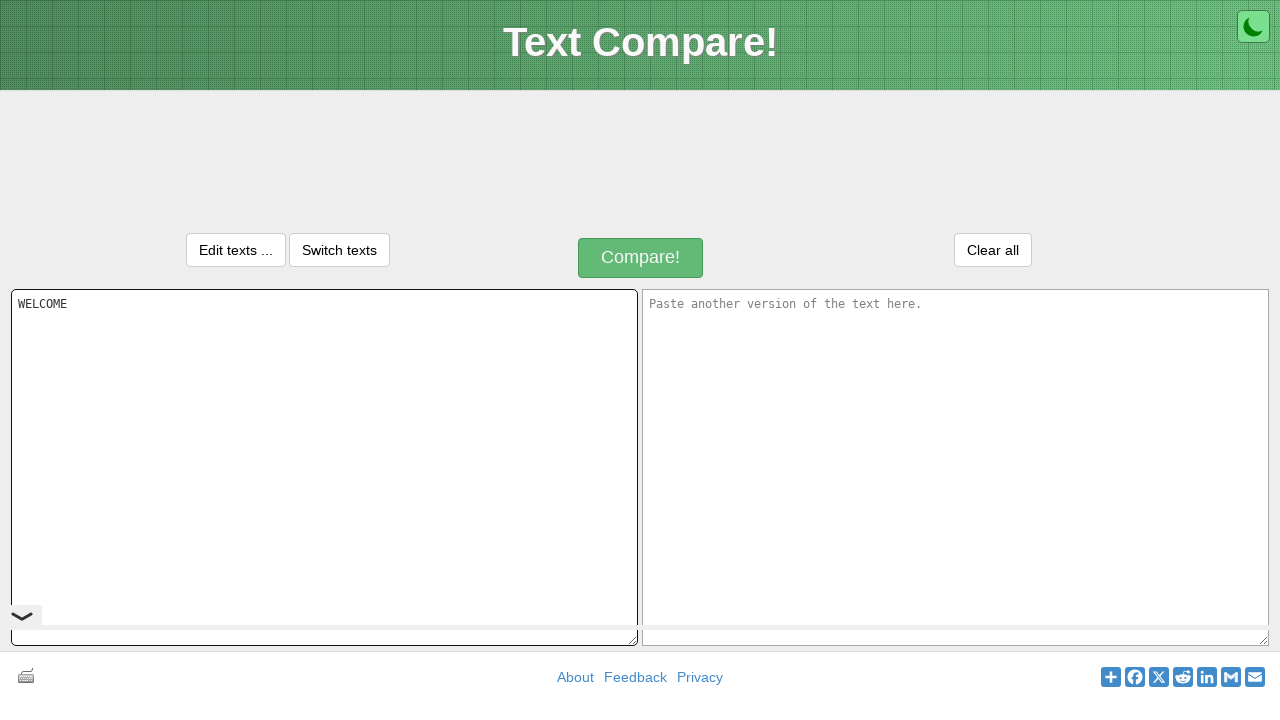

Clicked on first textarea to focus it at (324, 467) on textarea#inputText1
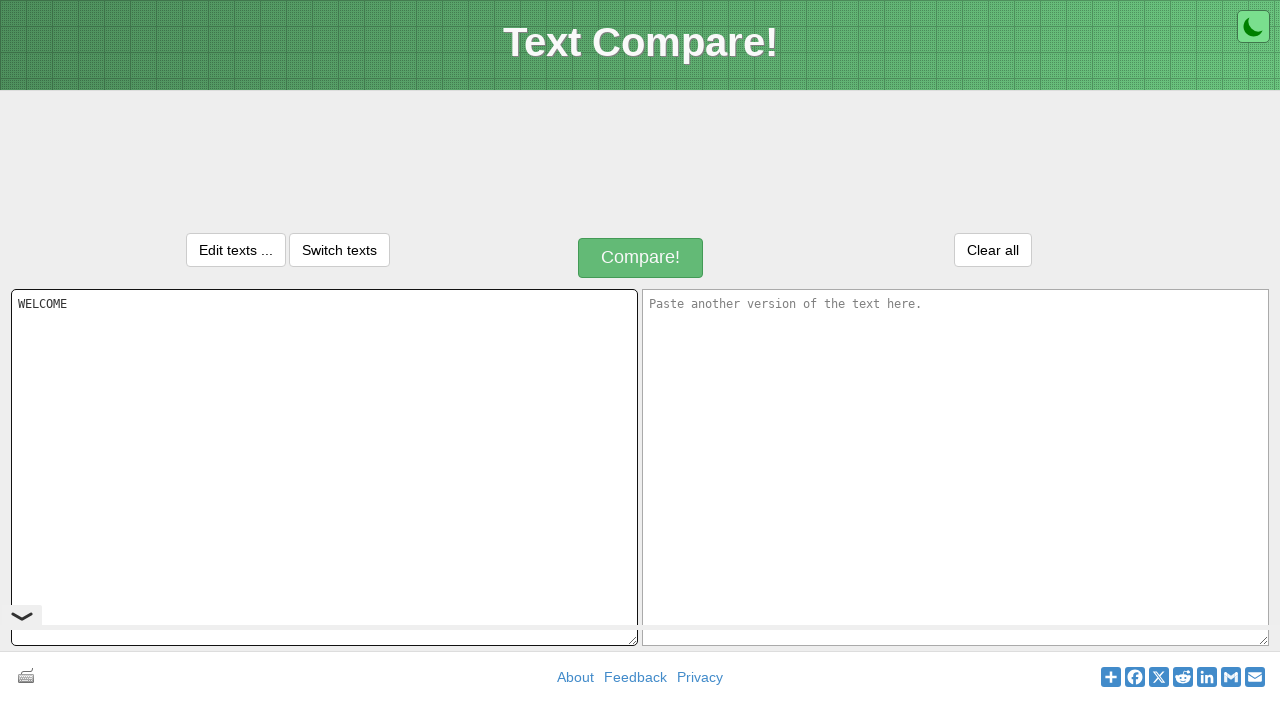

Selected all text with Ctrl+A
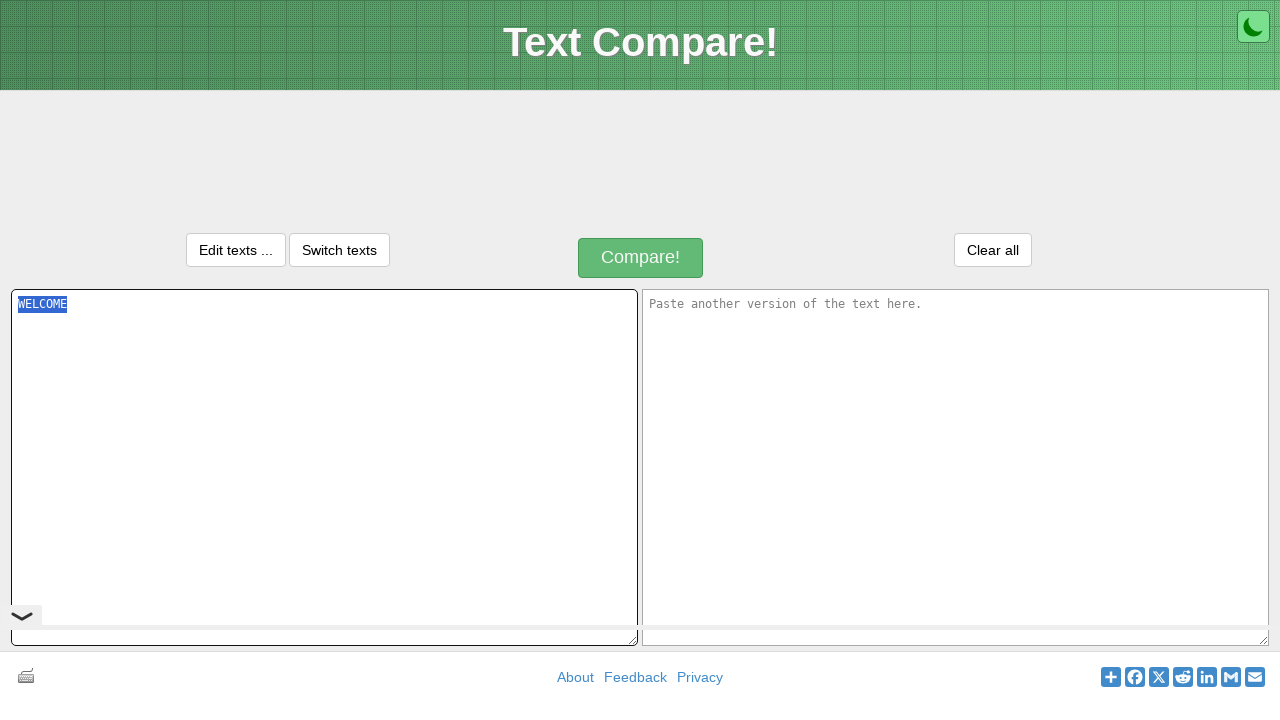

Copied selected text with Ctrl+C
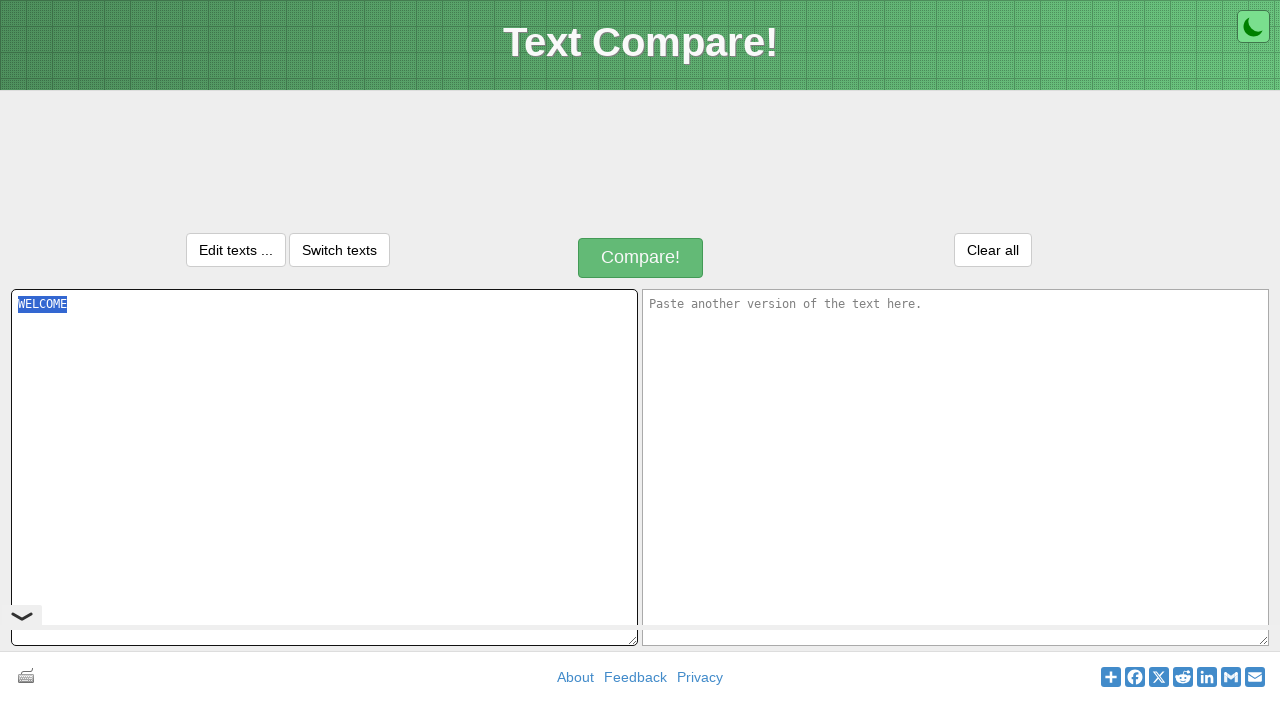

Tabbed to next input field
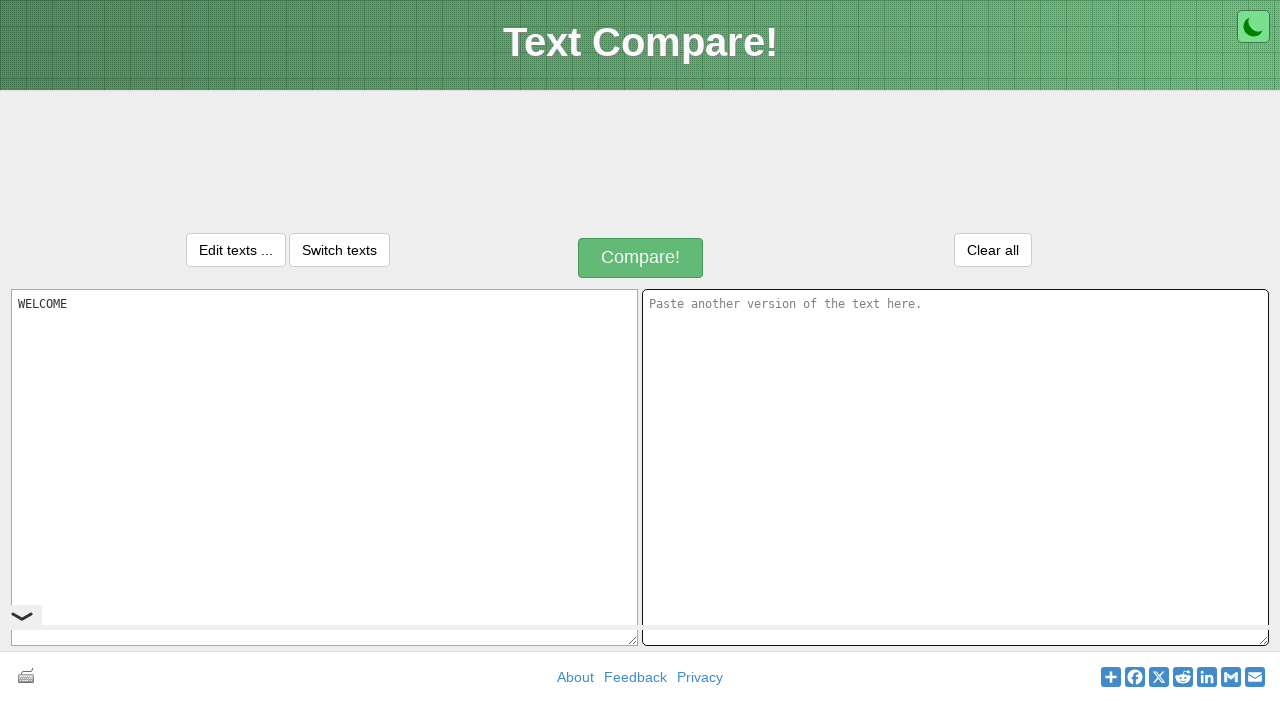

Pasted copied text with Ctrl+V
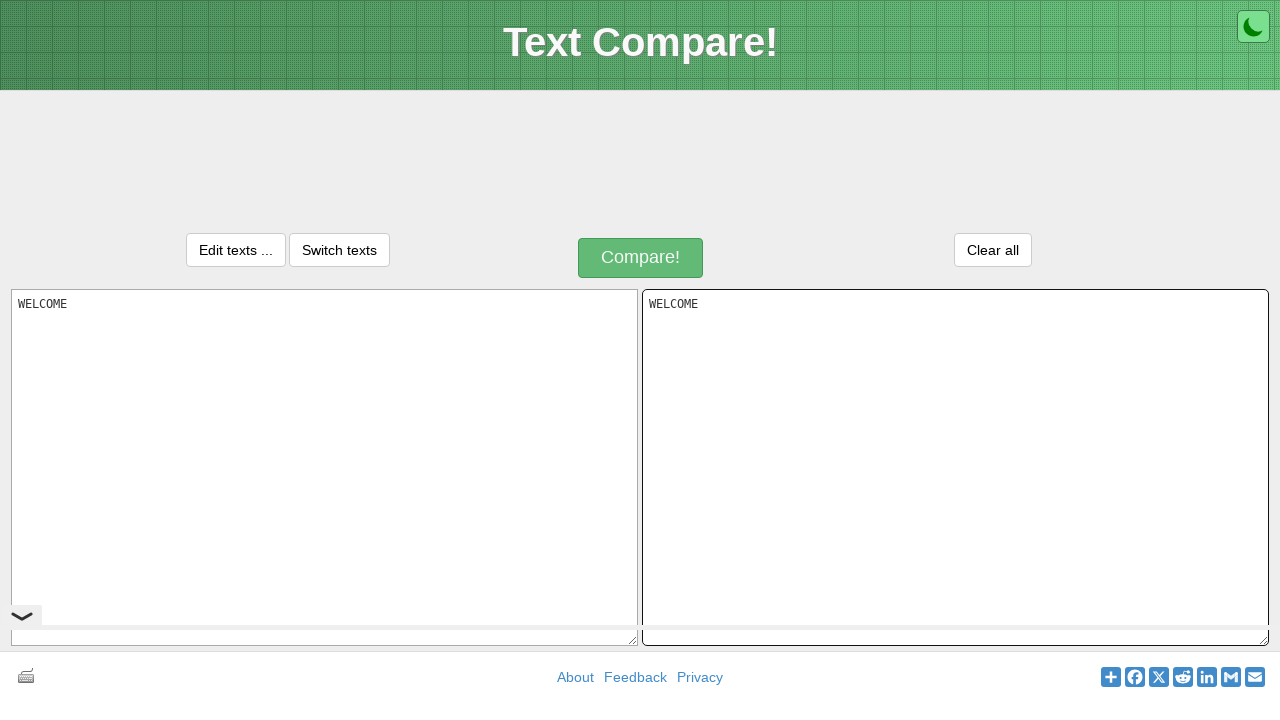

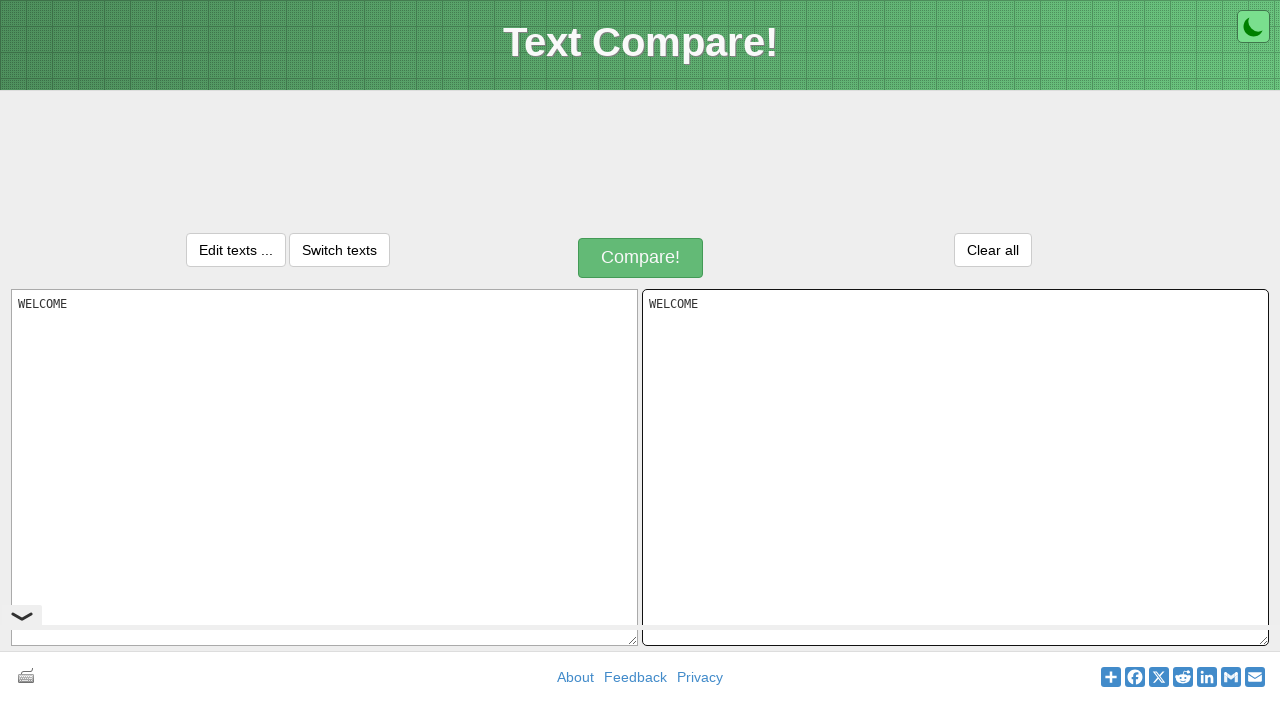